Tests multiple window handling by clicking a link that opens a new window, switching to the child window, closing it, and switching back to the parent window.

Starting URL: https://the-internet.herokuapp.com/windows

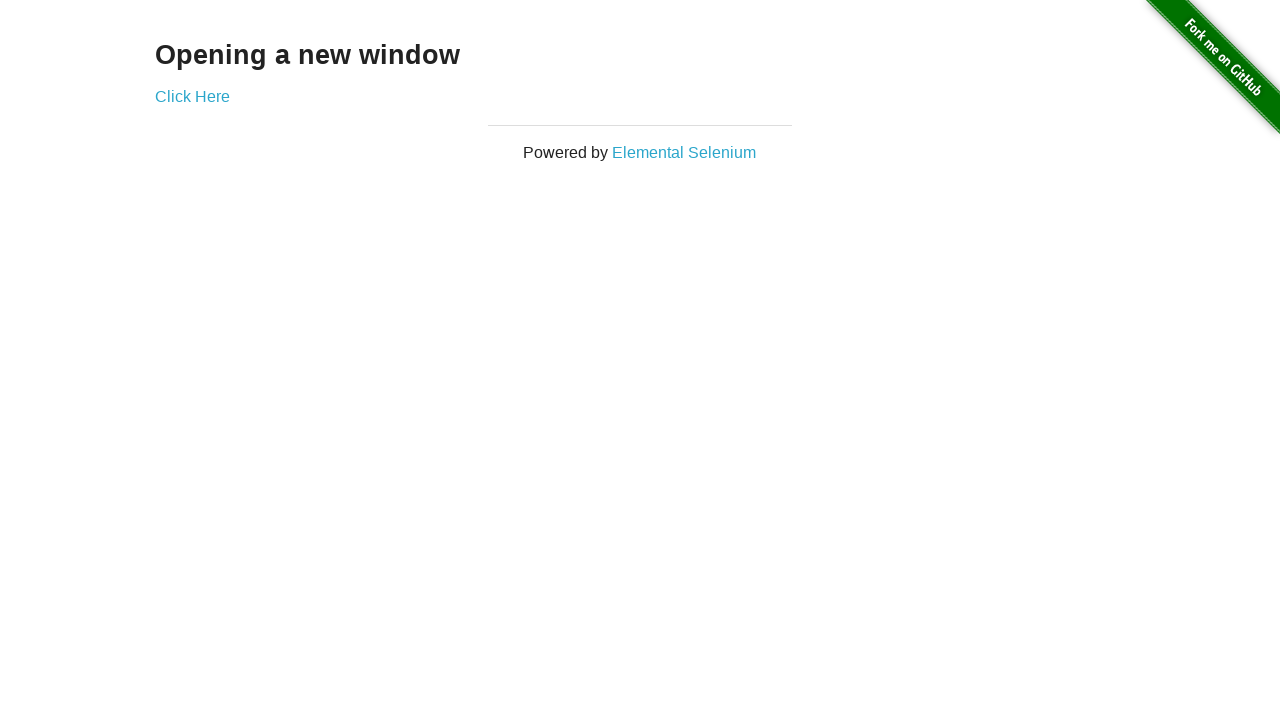

Clicked 'Click Here' link to open new window at (192, 96) on text=Click Here
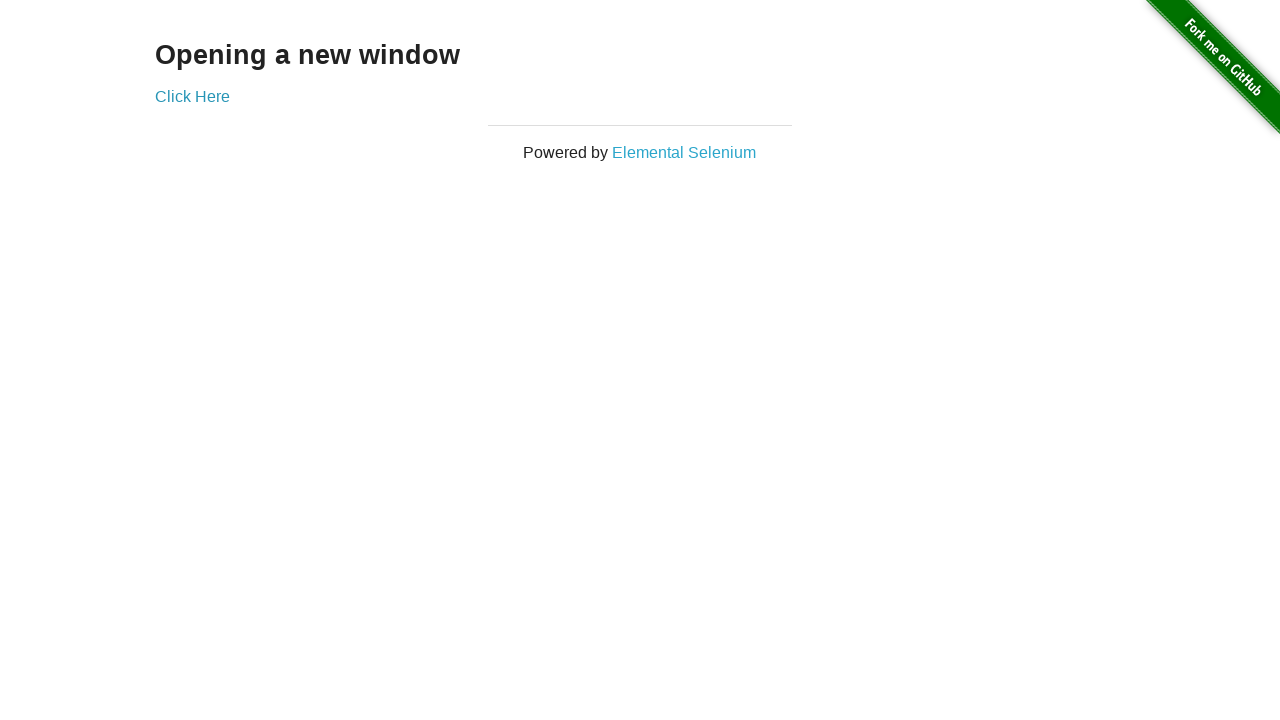

Captured new child window page object
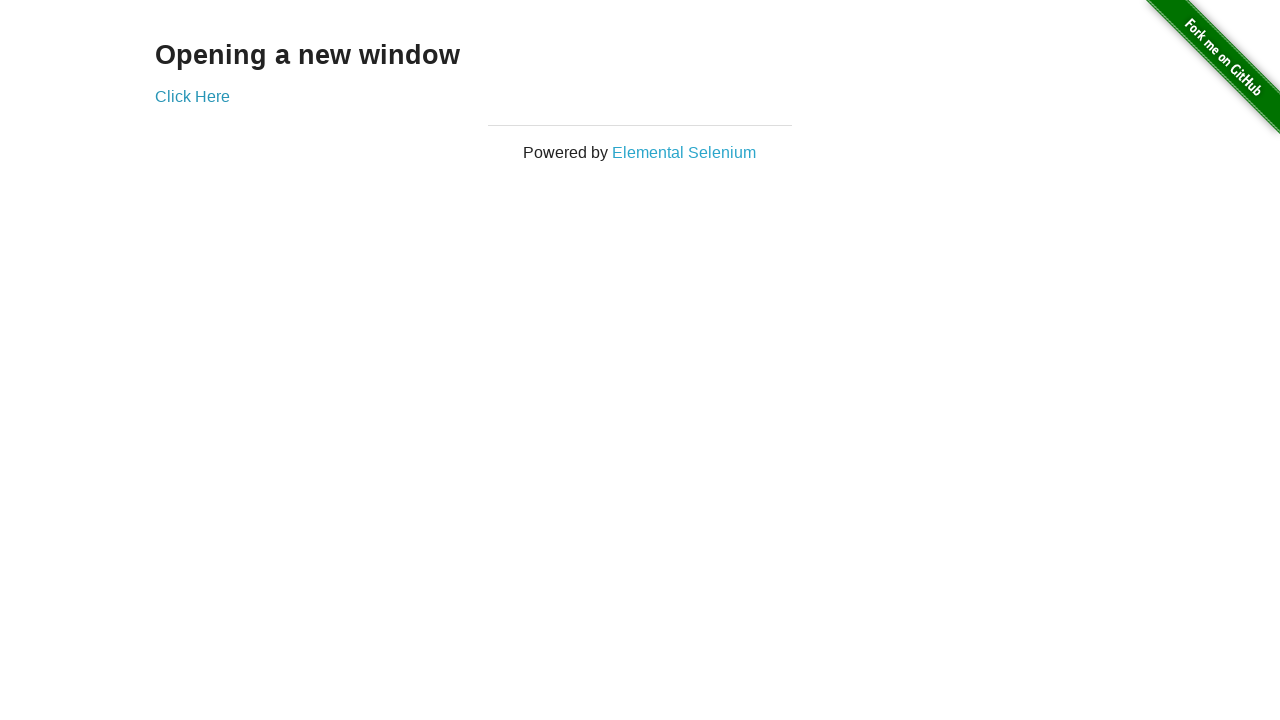

Child window finished loading
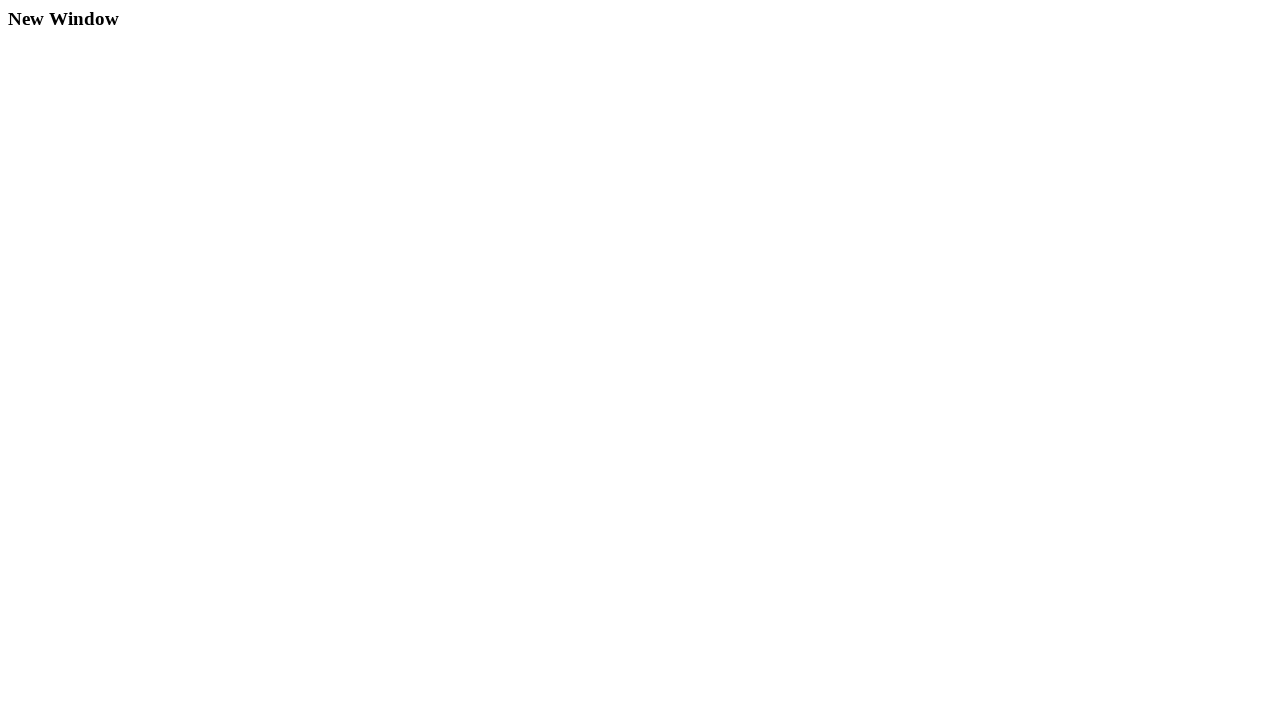

Retrieved child window title: New Window
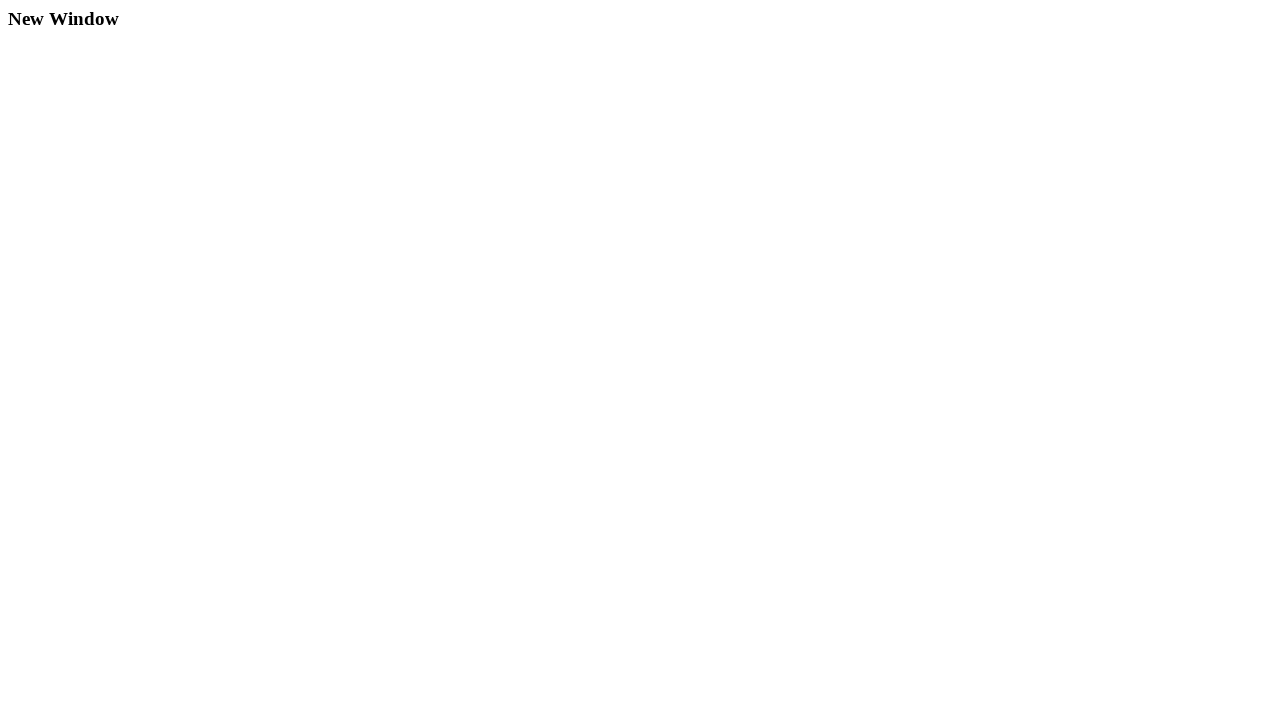

Closed child window
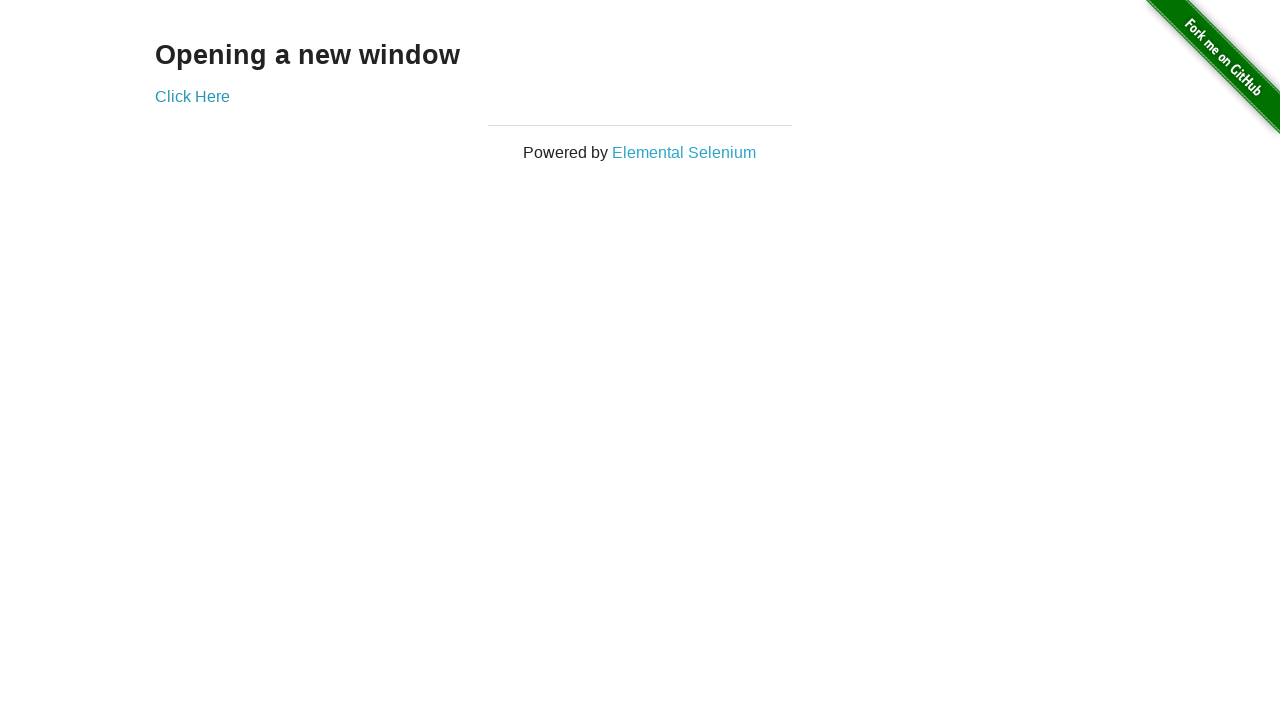

Retrieved parent window title: The Internet
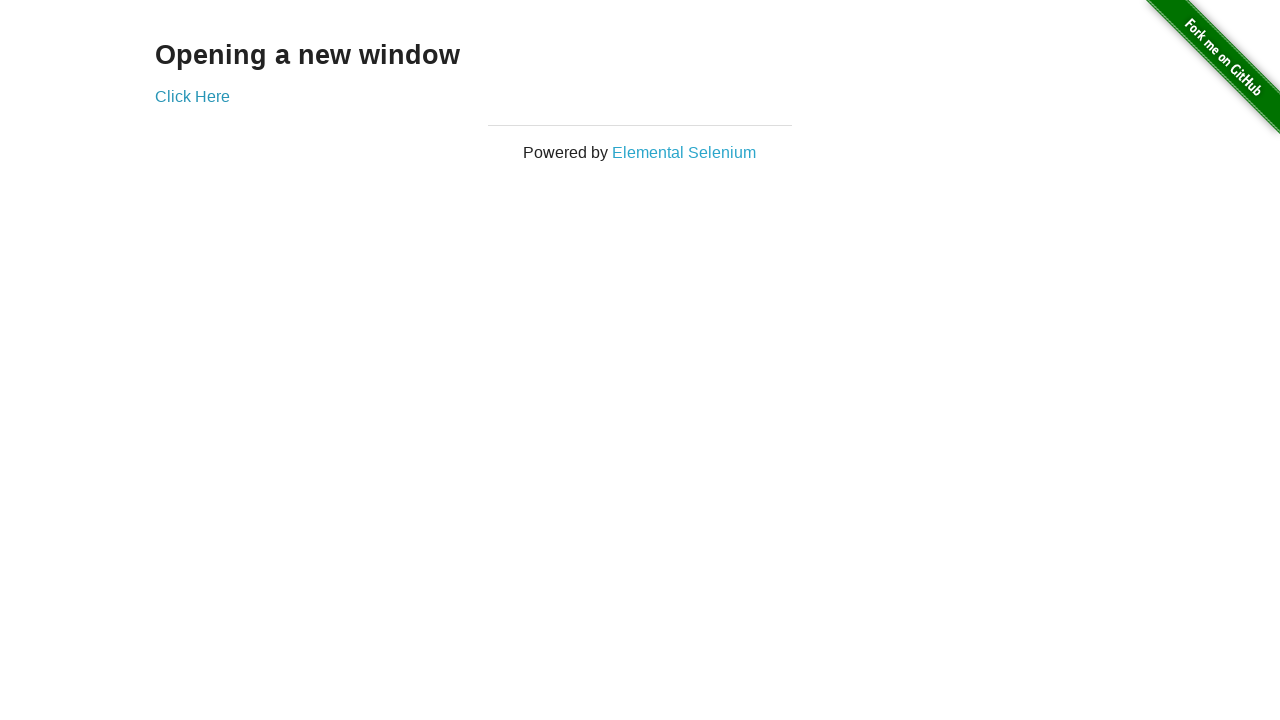

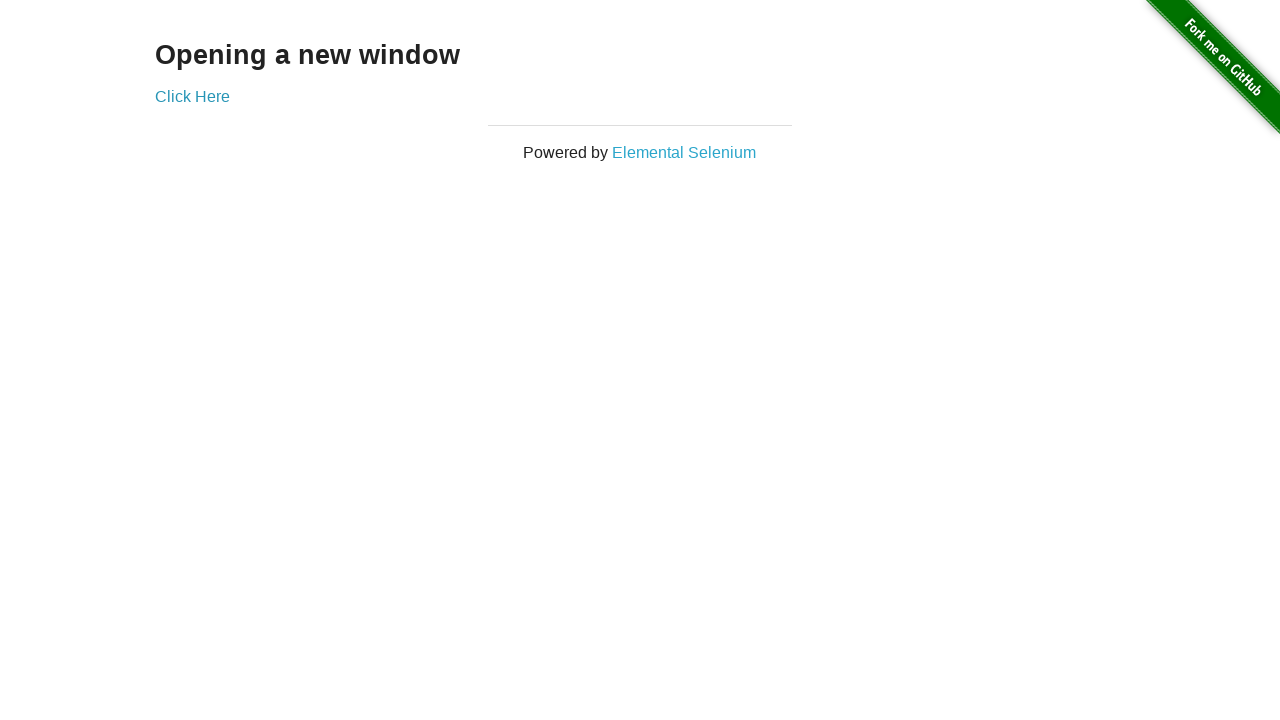